Solves a math problem displayed on the page, enters the answer in a form, checks required checkboxes, and submits the form

Starting URL: http://suninjuly.github.io/math.html

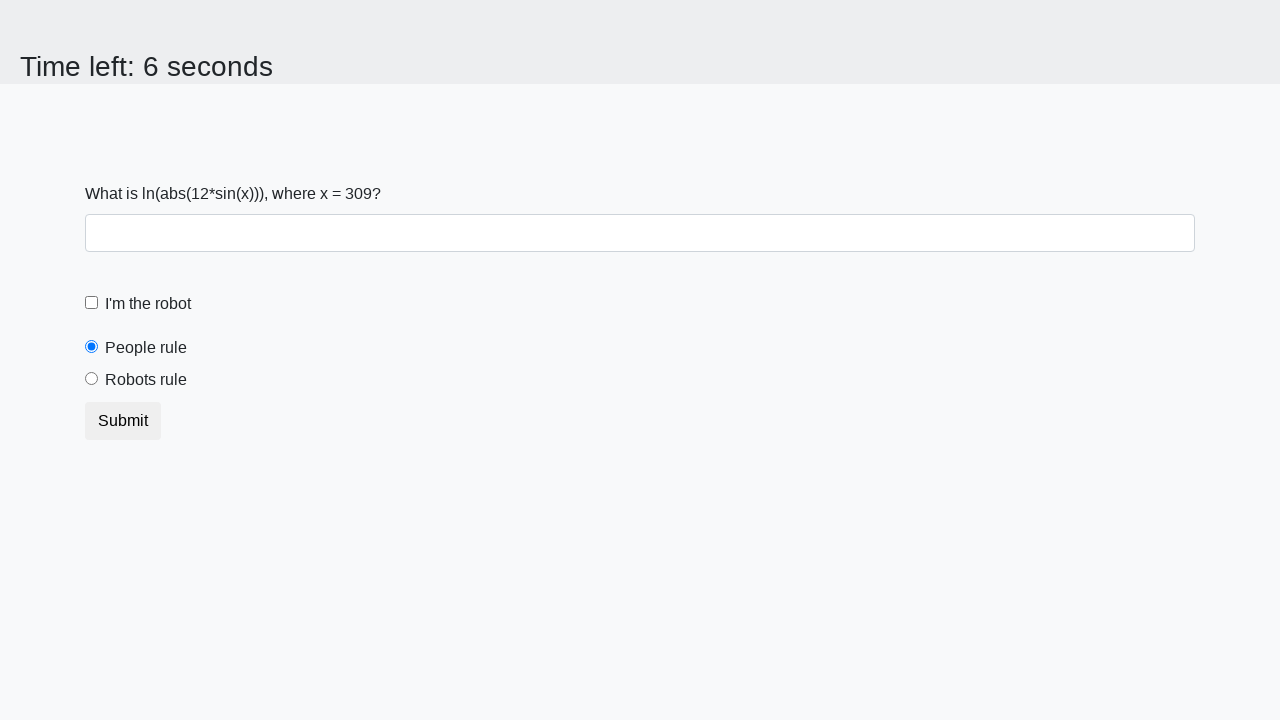

Retrieved x value from page
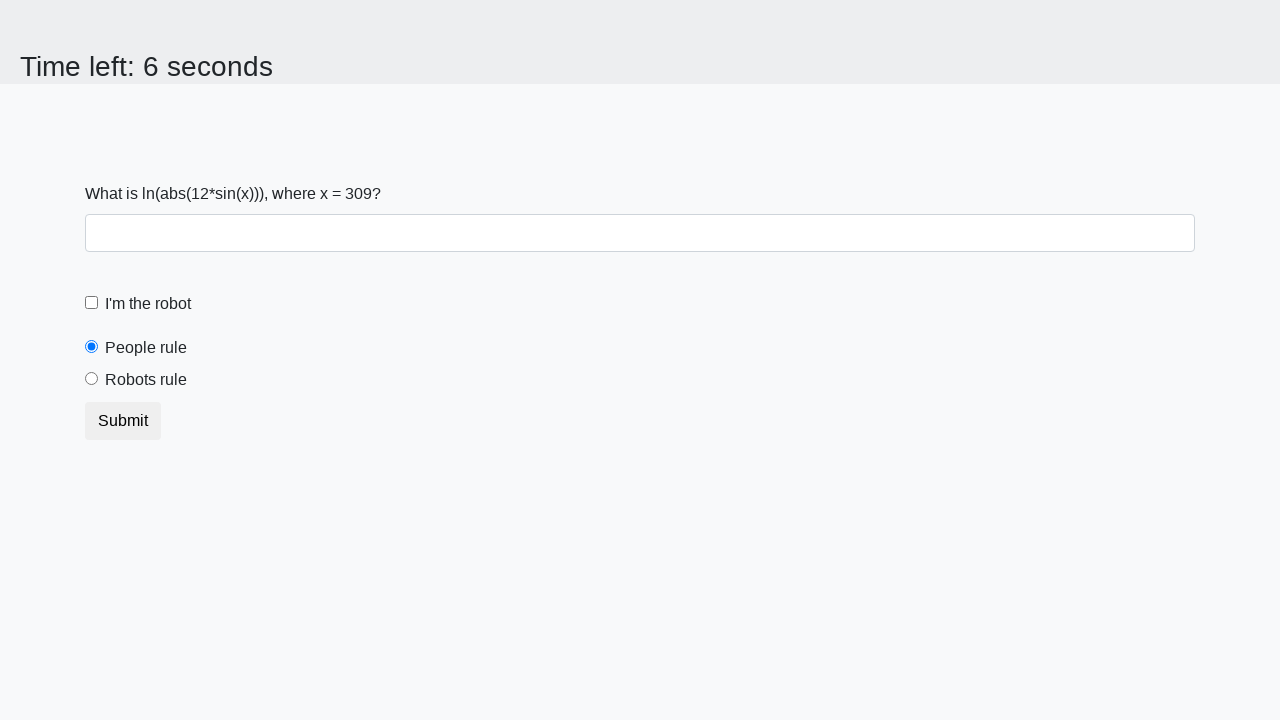

Calculated answer y = 2.381545661479836 using formula log(abs(12*sin(309)))
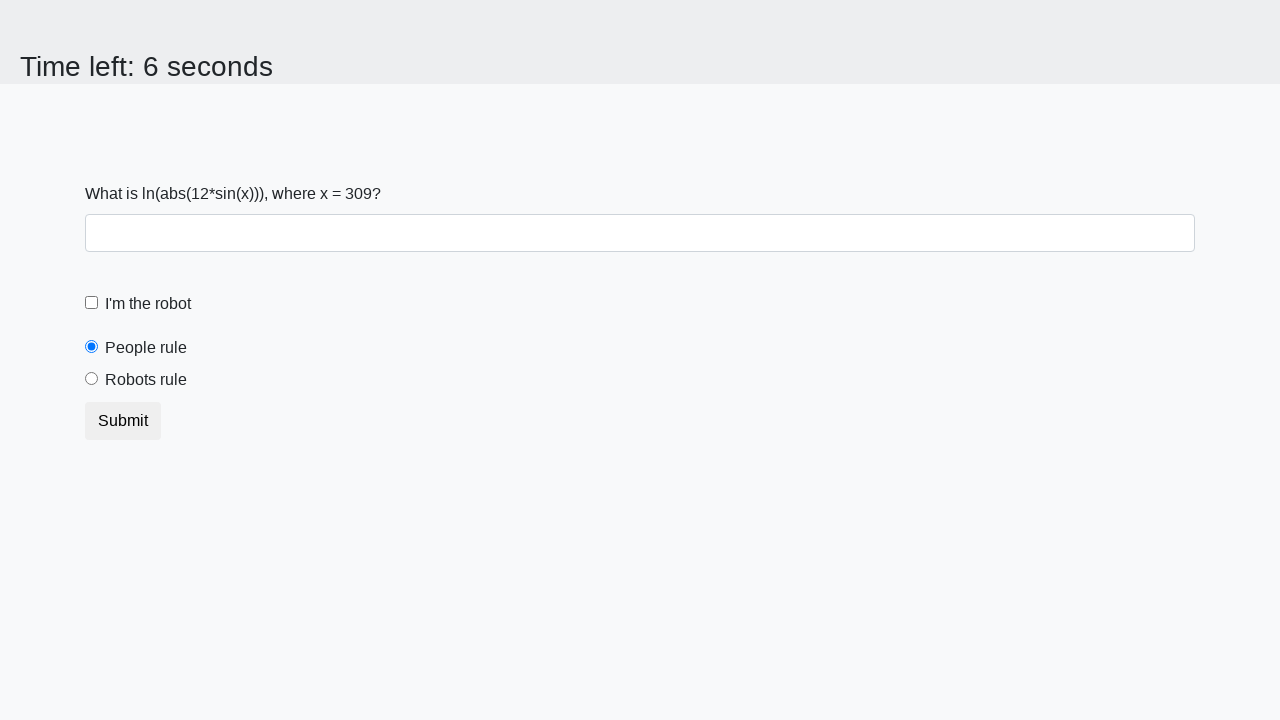

Entered calculated answer '2.381545661479836' into answer field on #answer
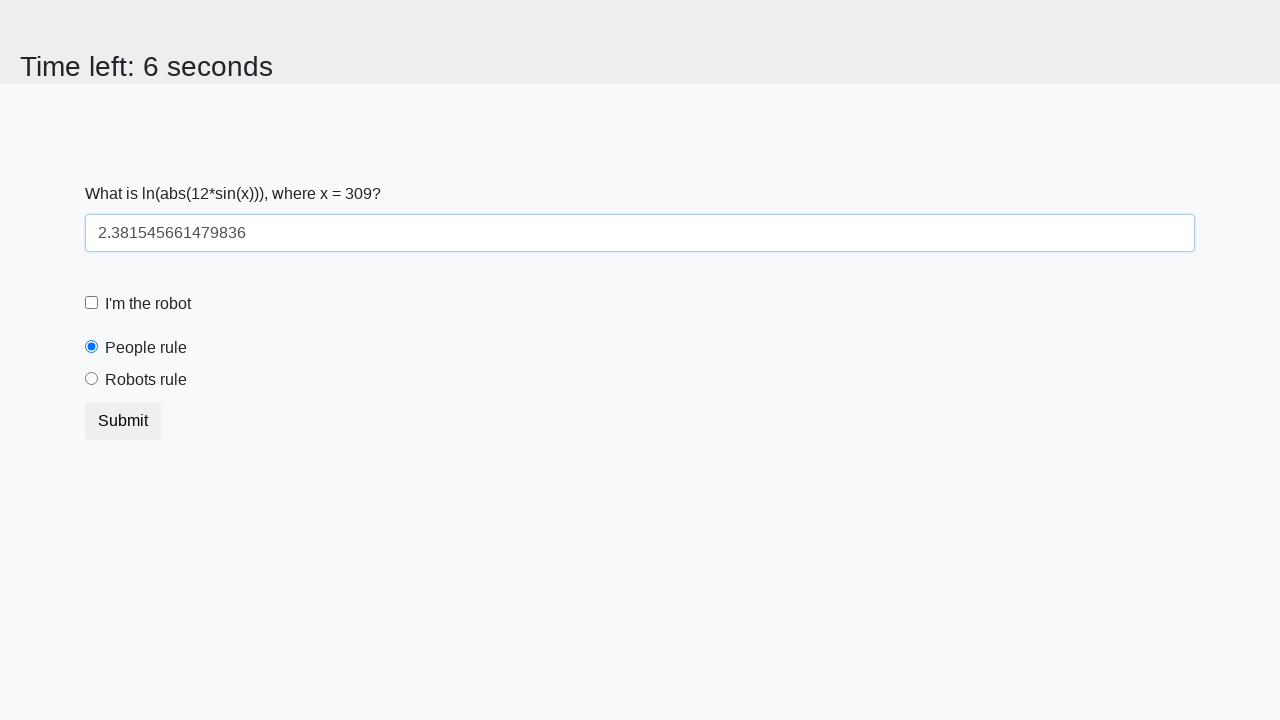

Checked the robot checkbox at (92, 303) on #robotCheckbox
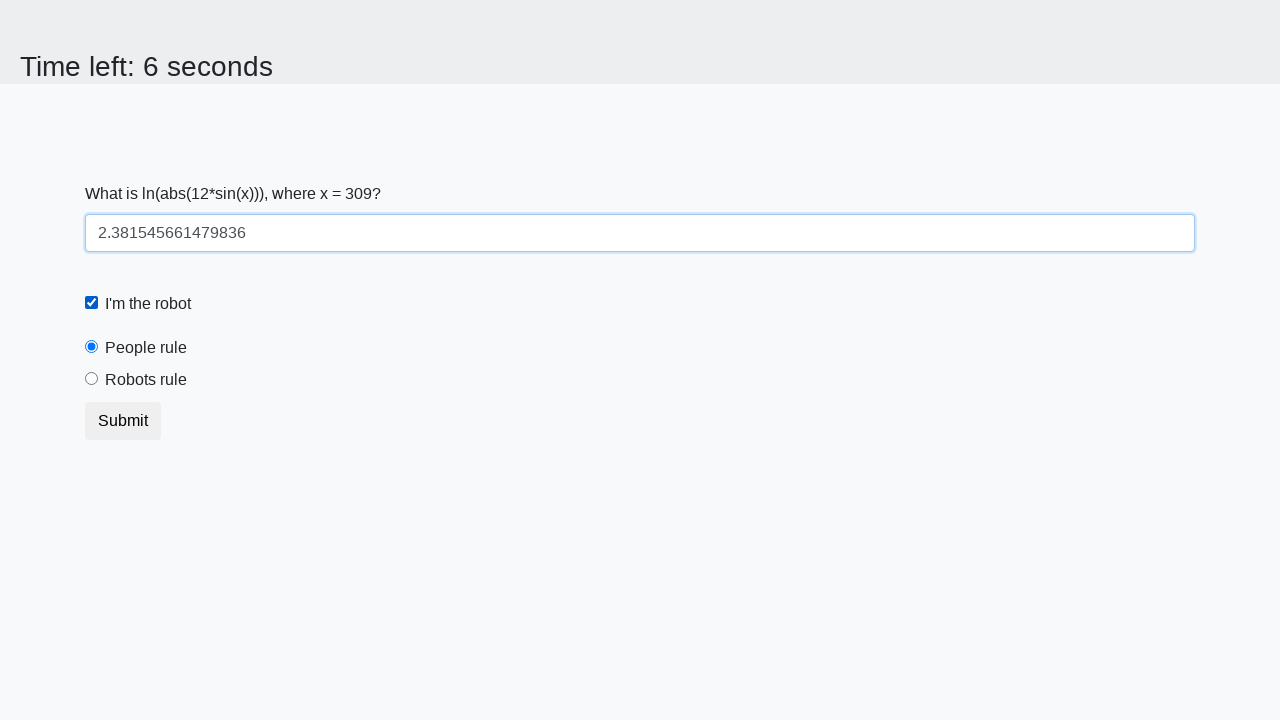

Selected the robots rule radio button at (92, 379) on #robotsRule
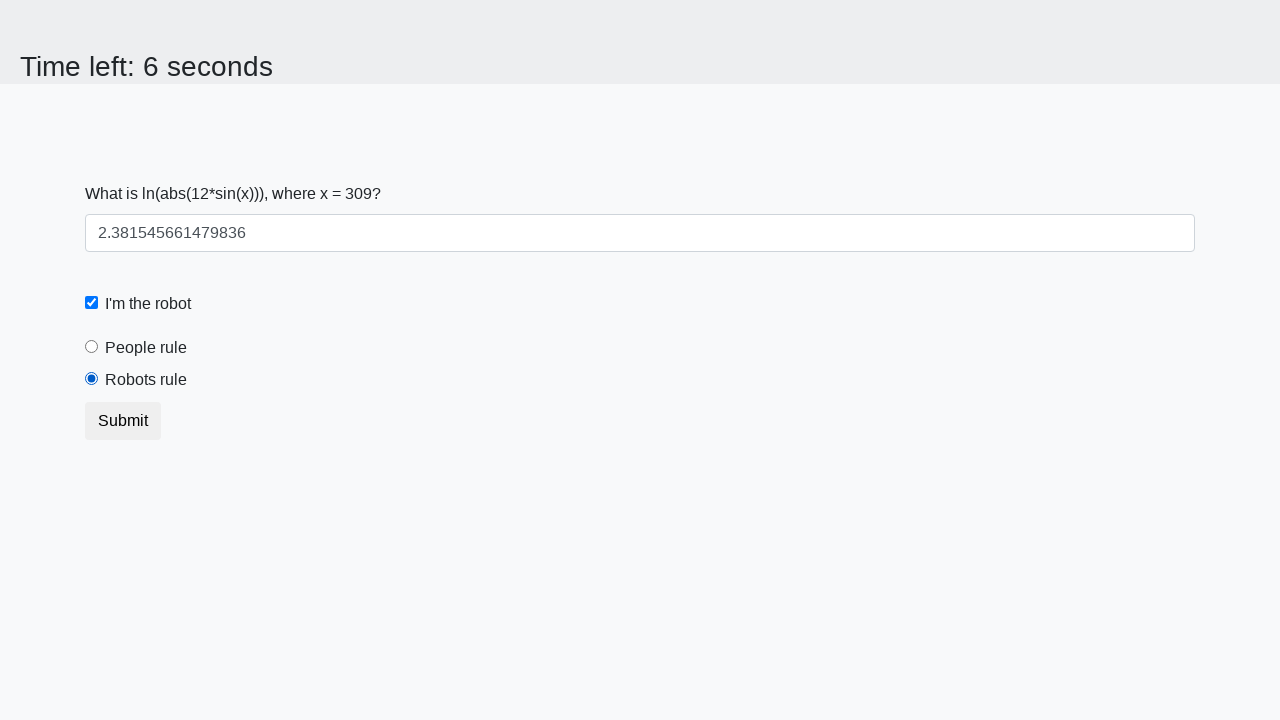

Clicked submit button to submit the form at (123, 421) on .btn.btn-default
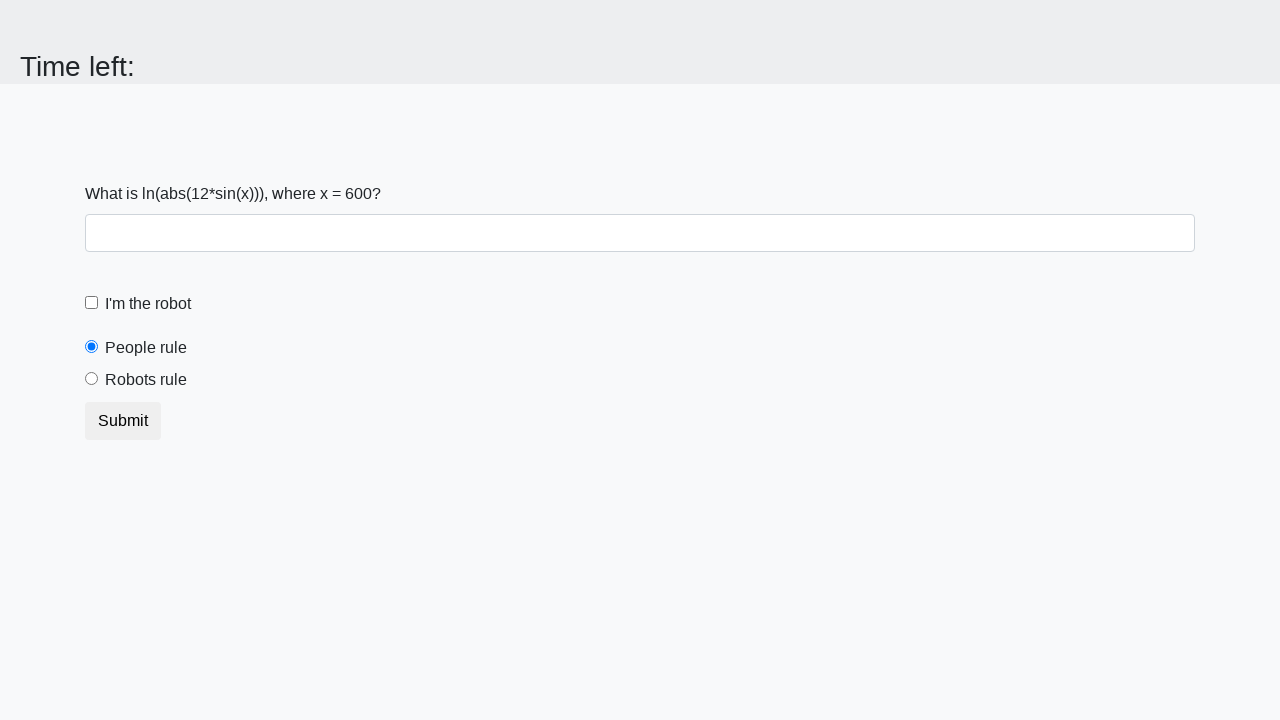

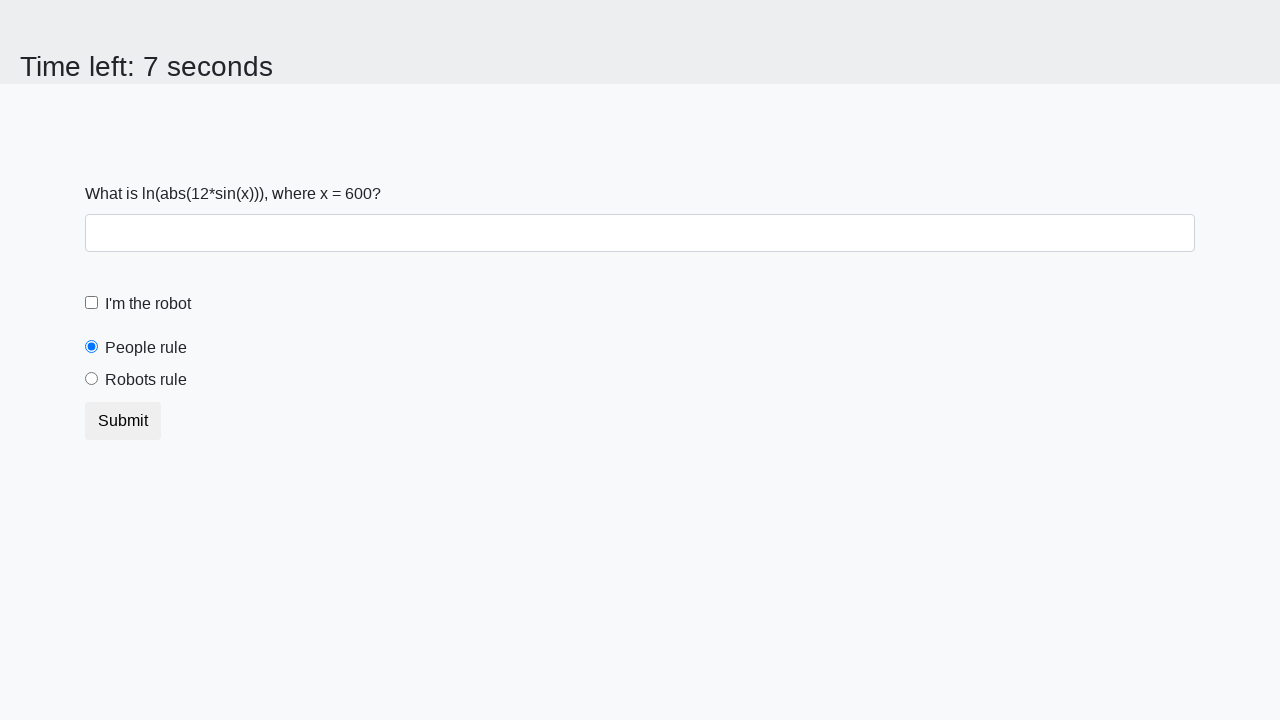